Tests window handling functionality by clicking a link that opens a new window, switching between windows, and verifying content in both windows

Starting URL: http://the-internet.herokuapp.com/

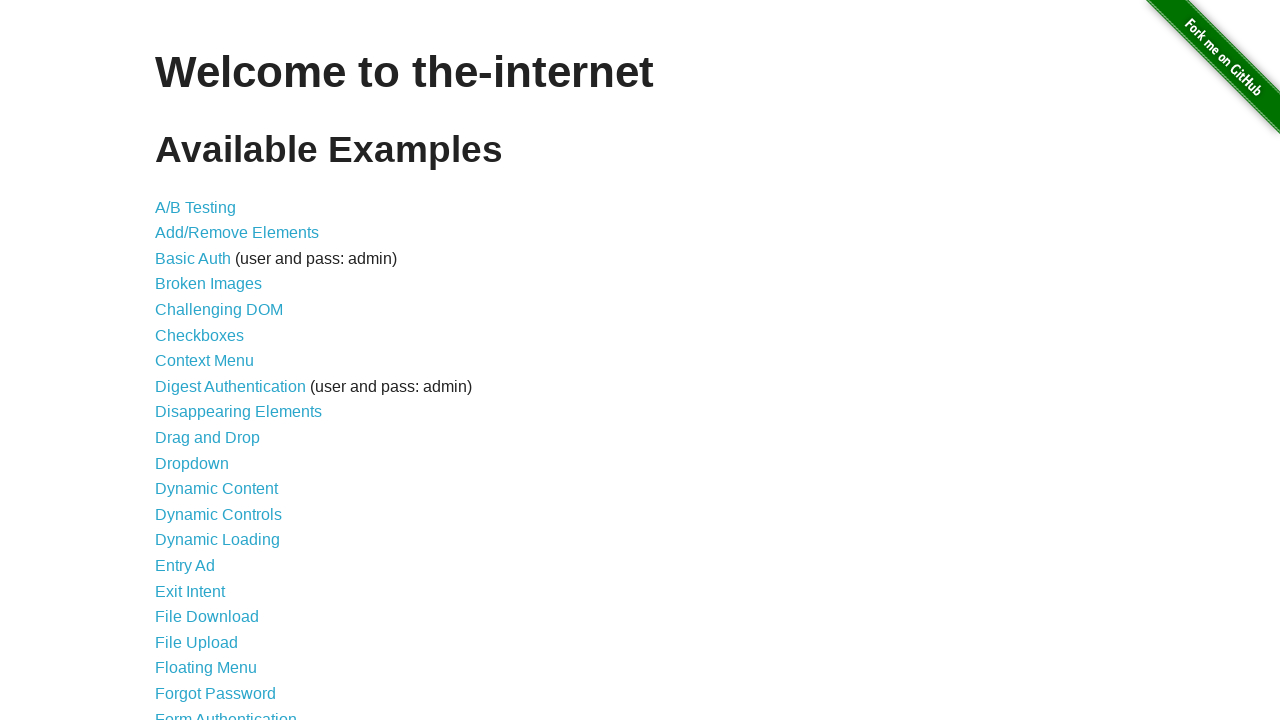

Clicked on 'Multiple Windows' link at (218, 369) on text='Multiple Windows'
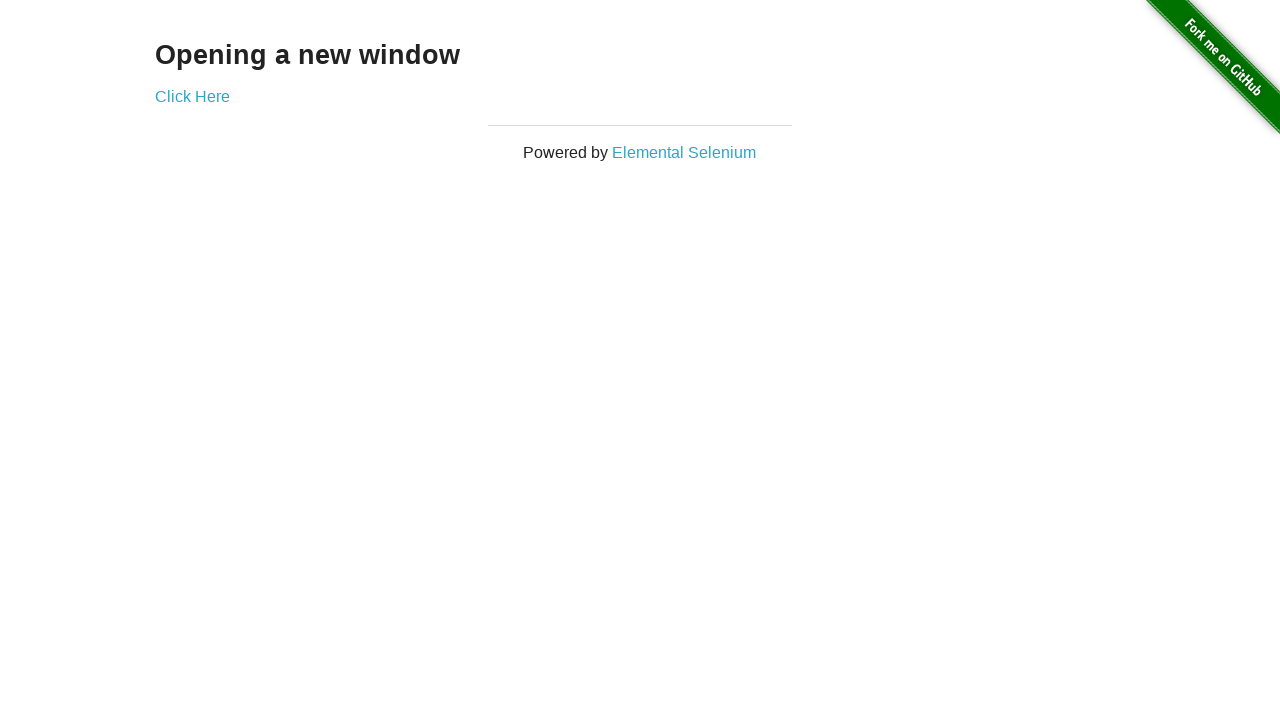

Clicked 'Click Here' link which opened a new window at (192, 96) on text='Click Here'
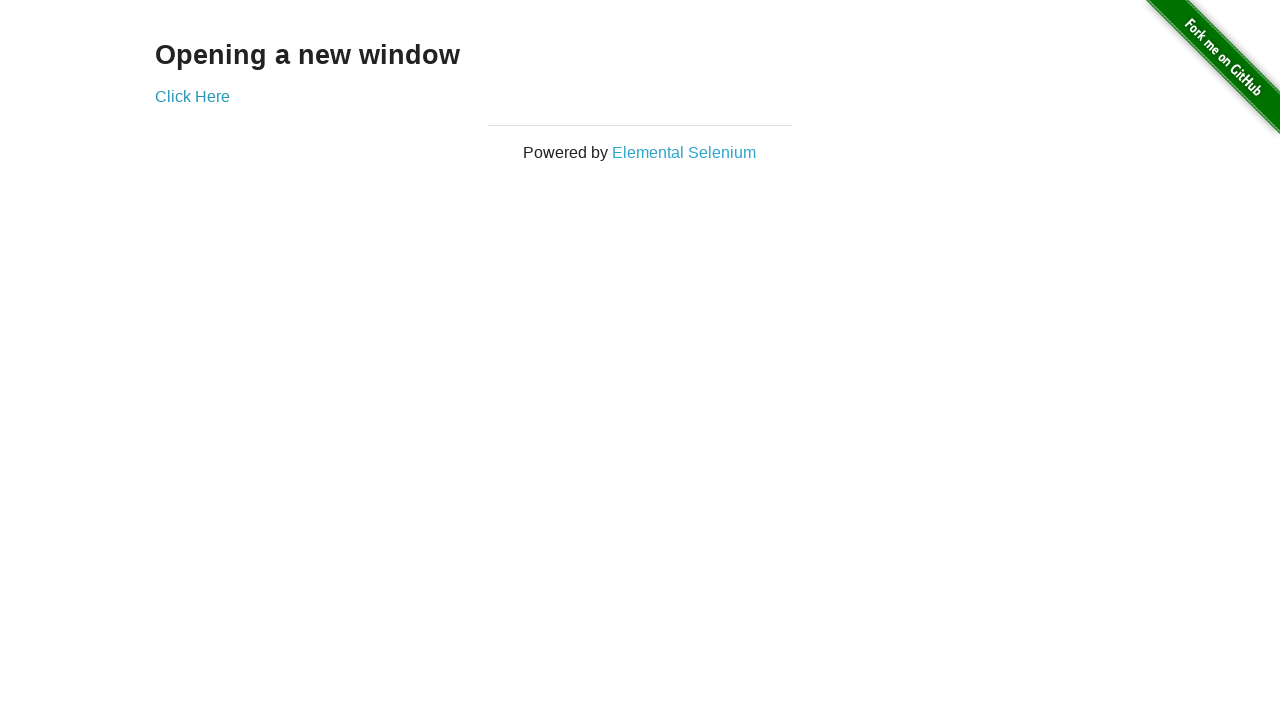

New page loaded successfully
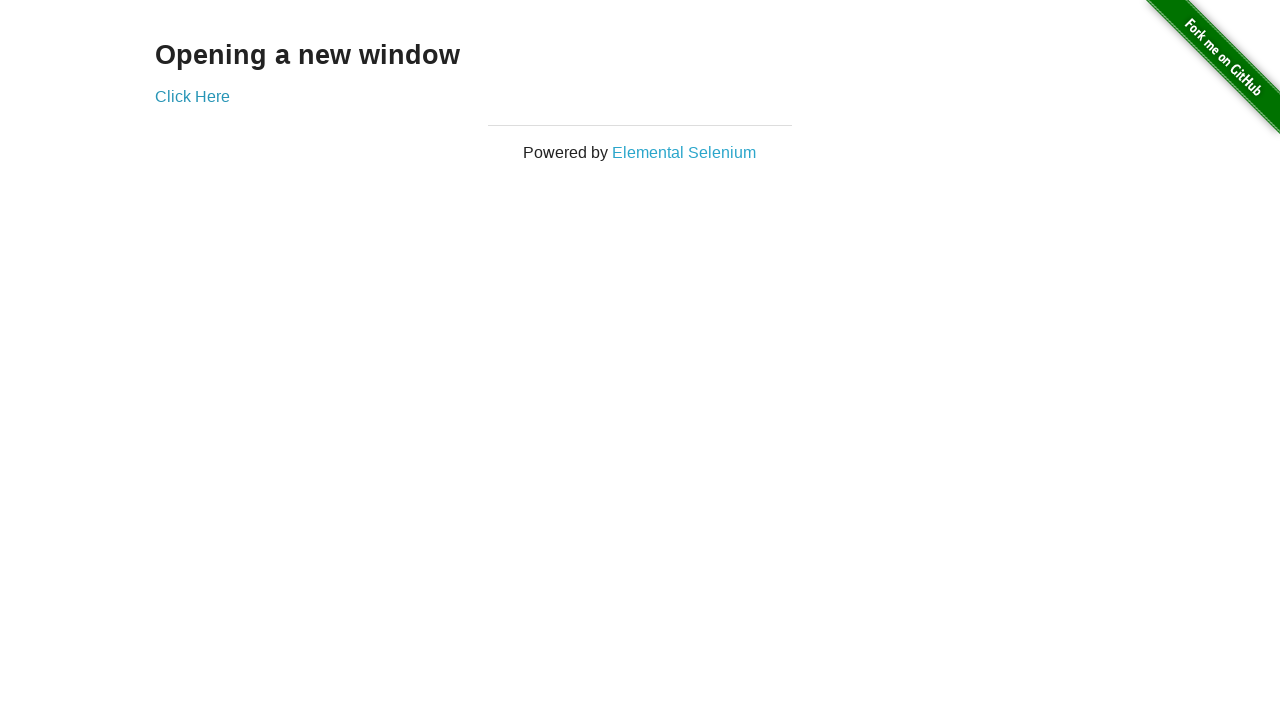

Retrieved text from new window: 'New Window'
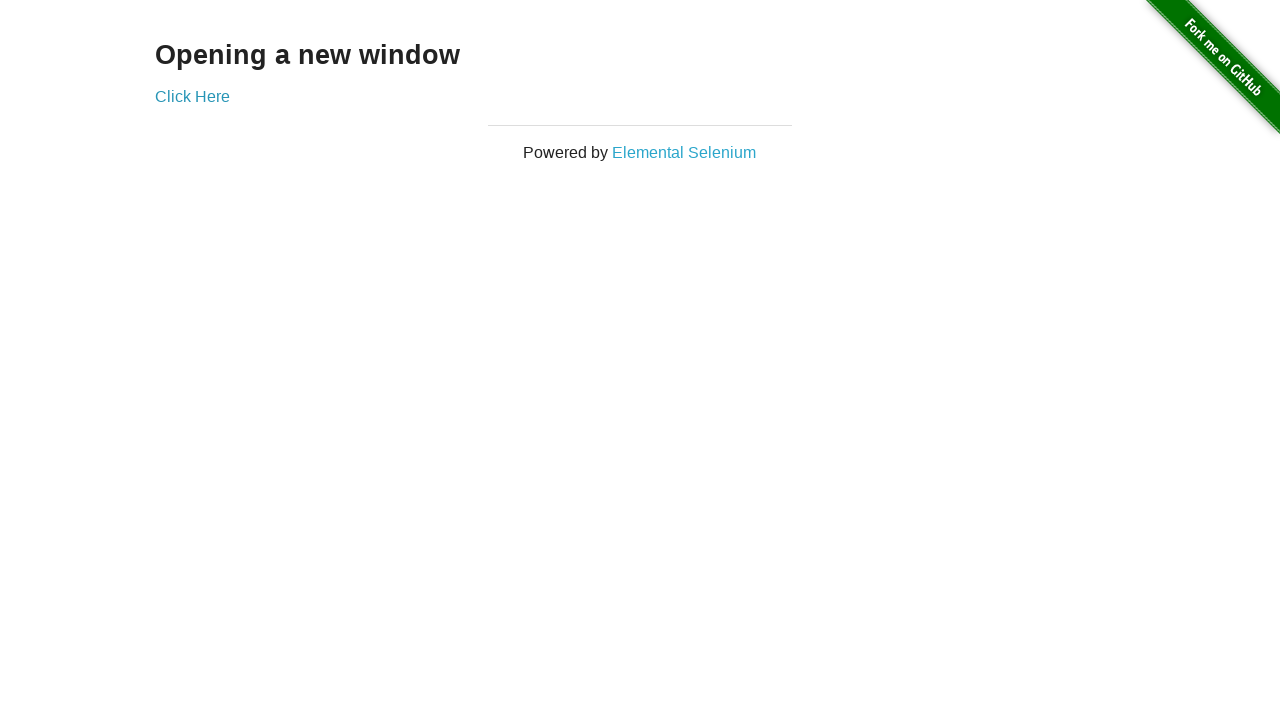

Retrieved text from original window: 'Opening a new window'
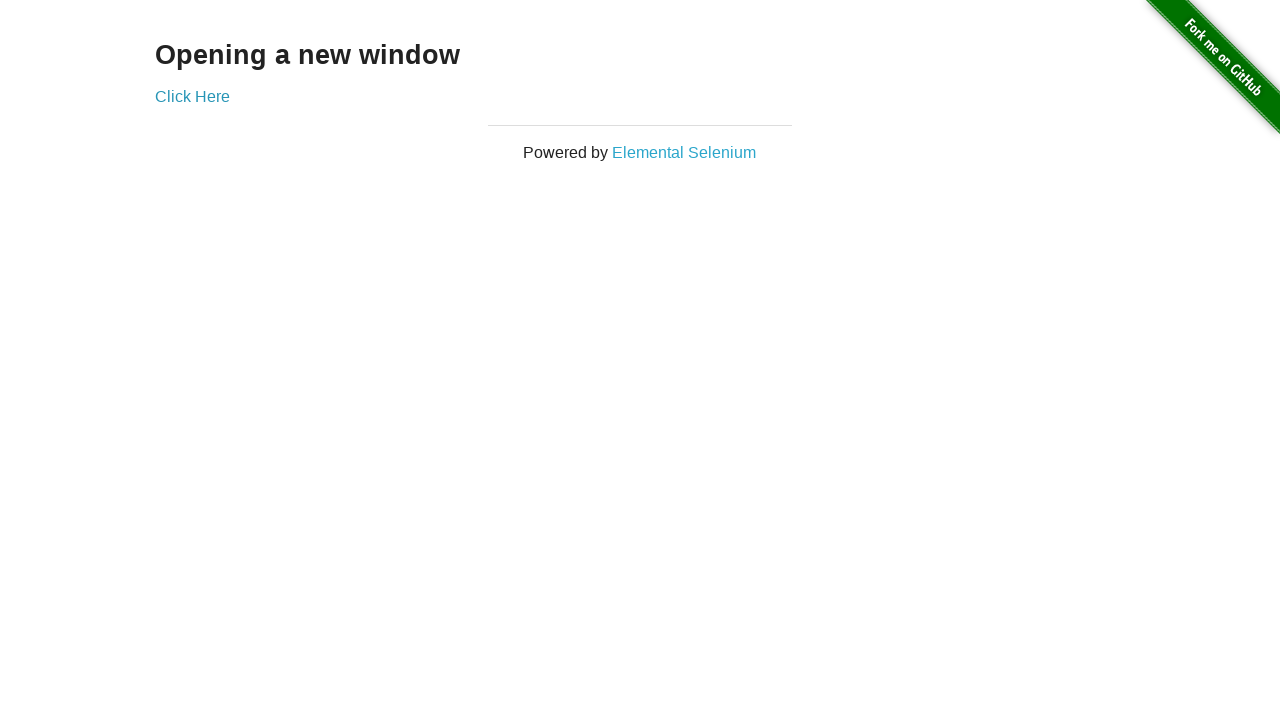

Closed the new window
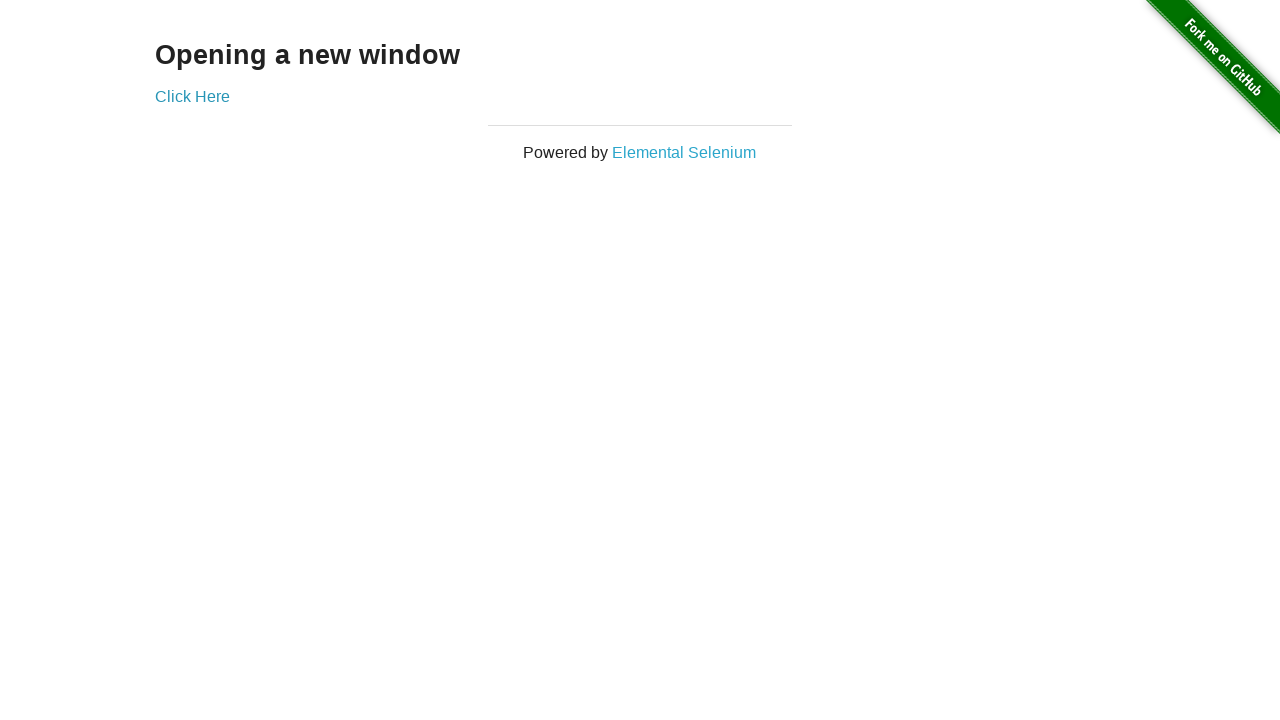

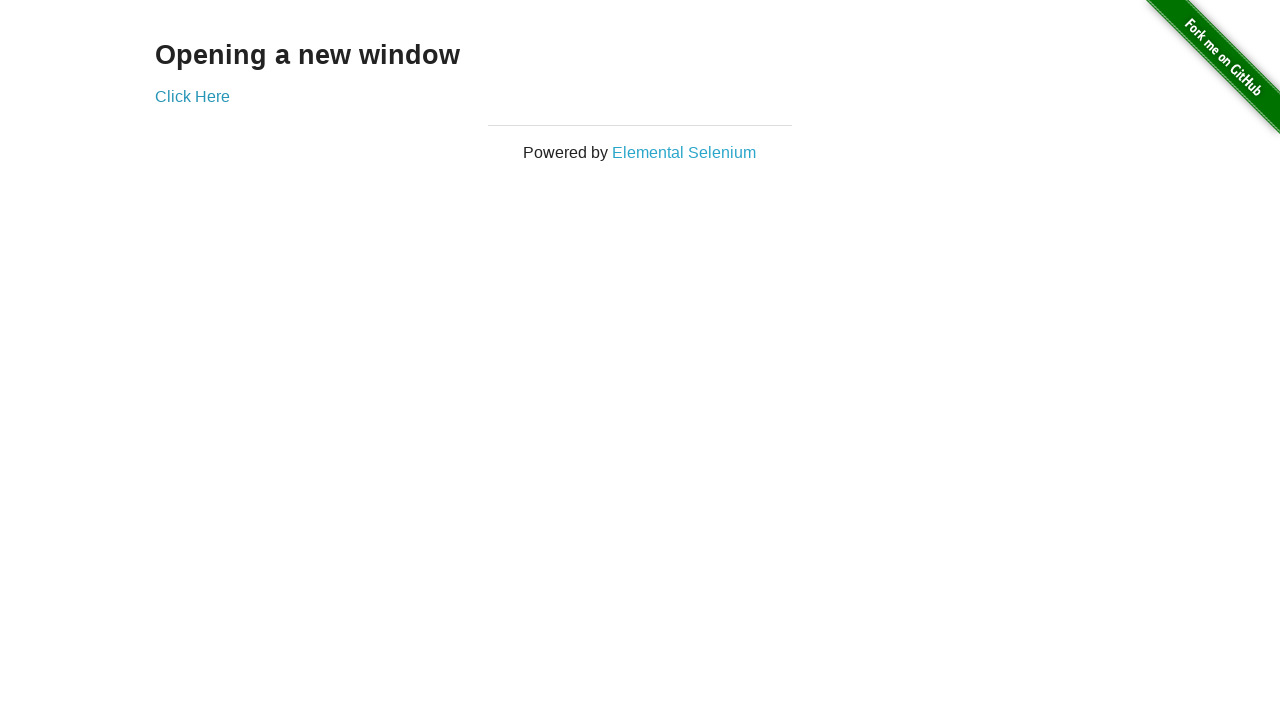